Clicks the Elemental Selenium footer link, switches to the new tab, and retrieves the header text

Starting URL: http://the-internet.herokuapp.com/javascript_alerts

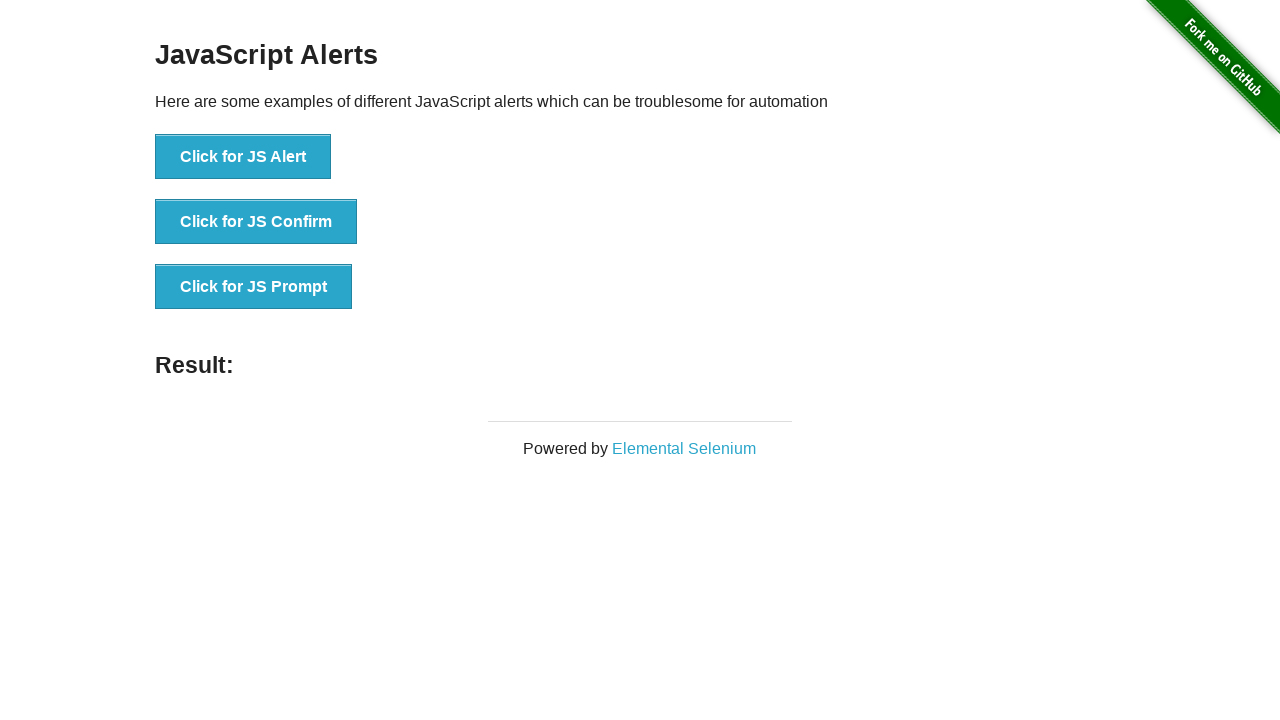

Clicked Elemental Selenium footer link to open new tab at (684, 449) on a:has-text('Elemental Selenium')
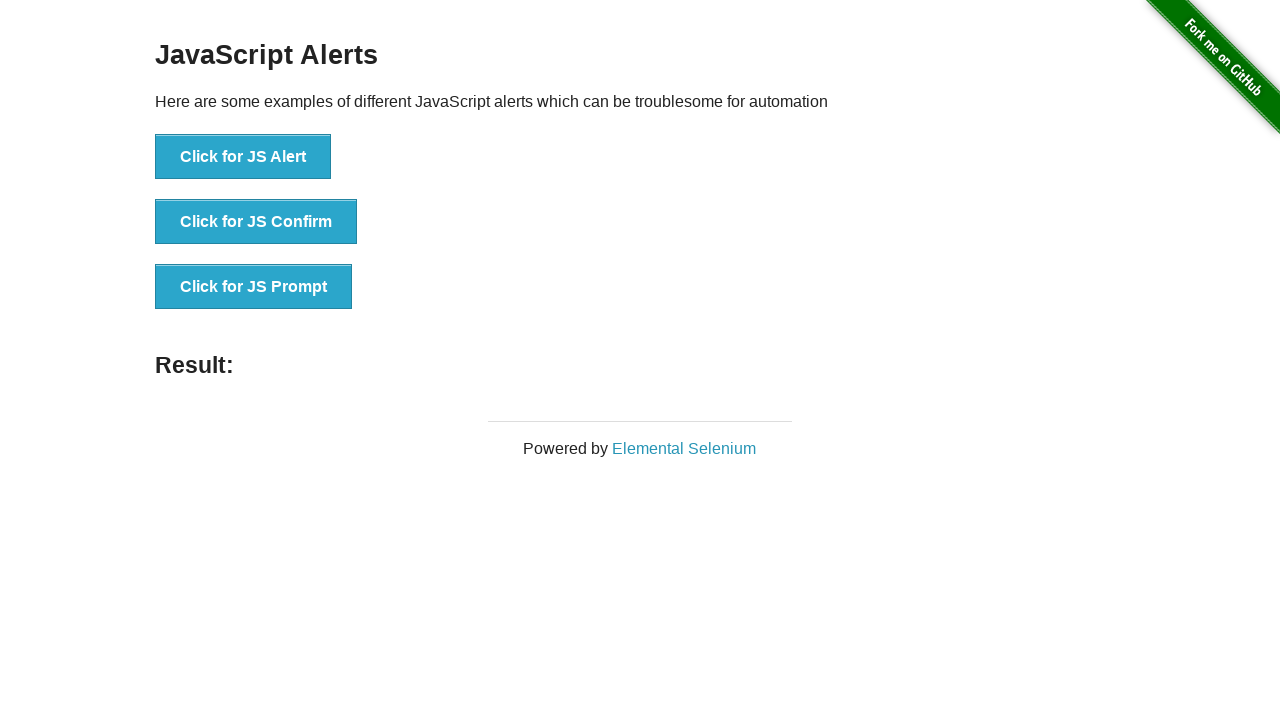

New tab opened and page object obtained
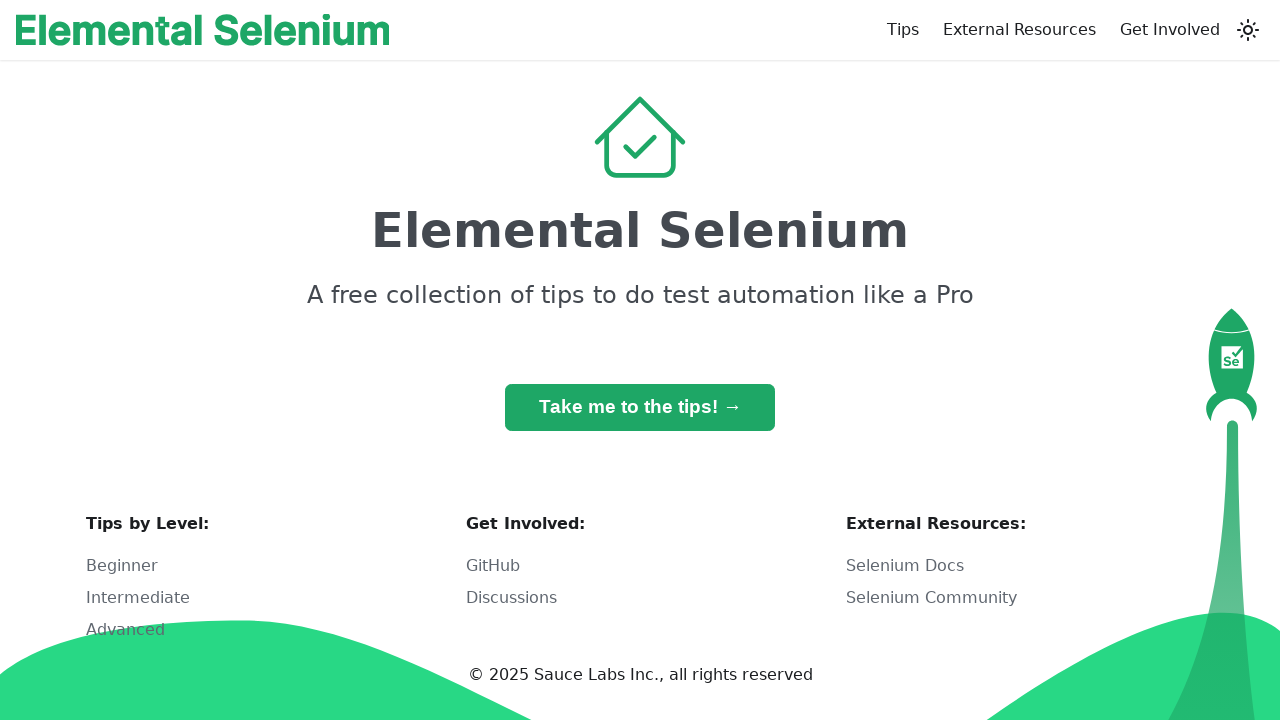

Header h1 element loaded on new page
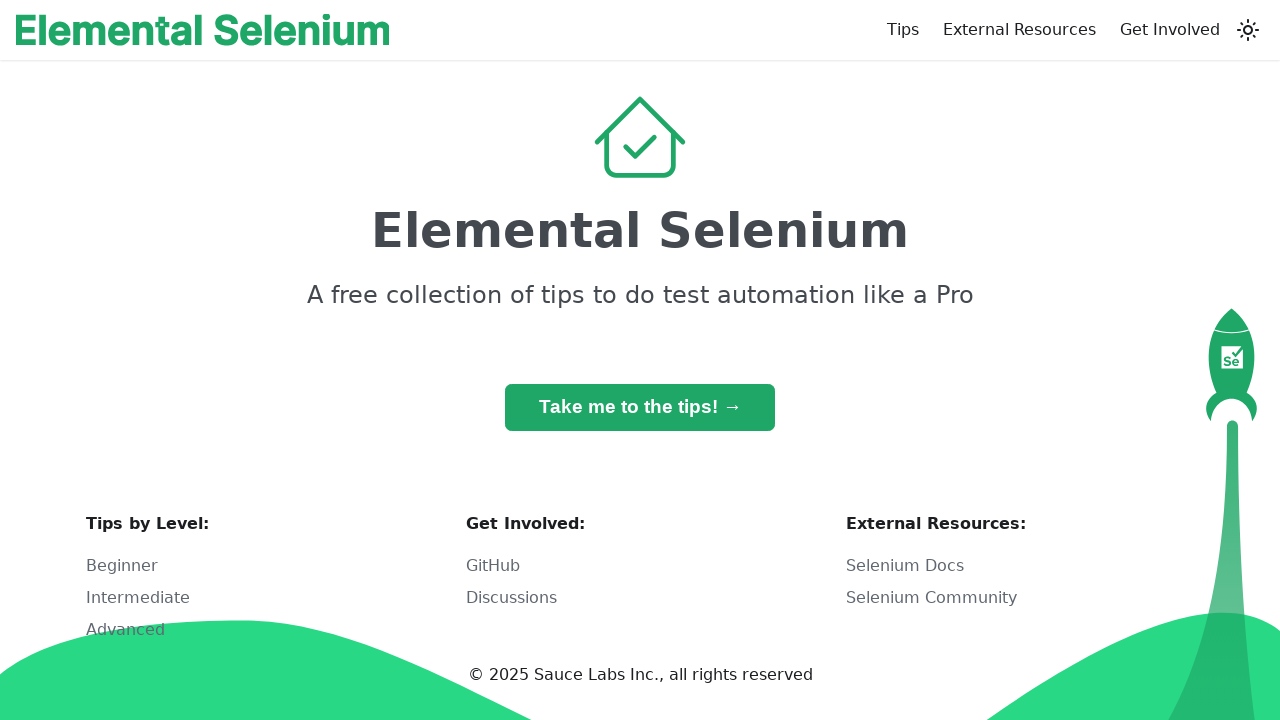

Closed new tab and returned to original page
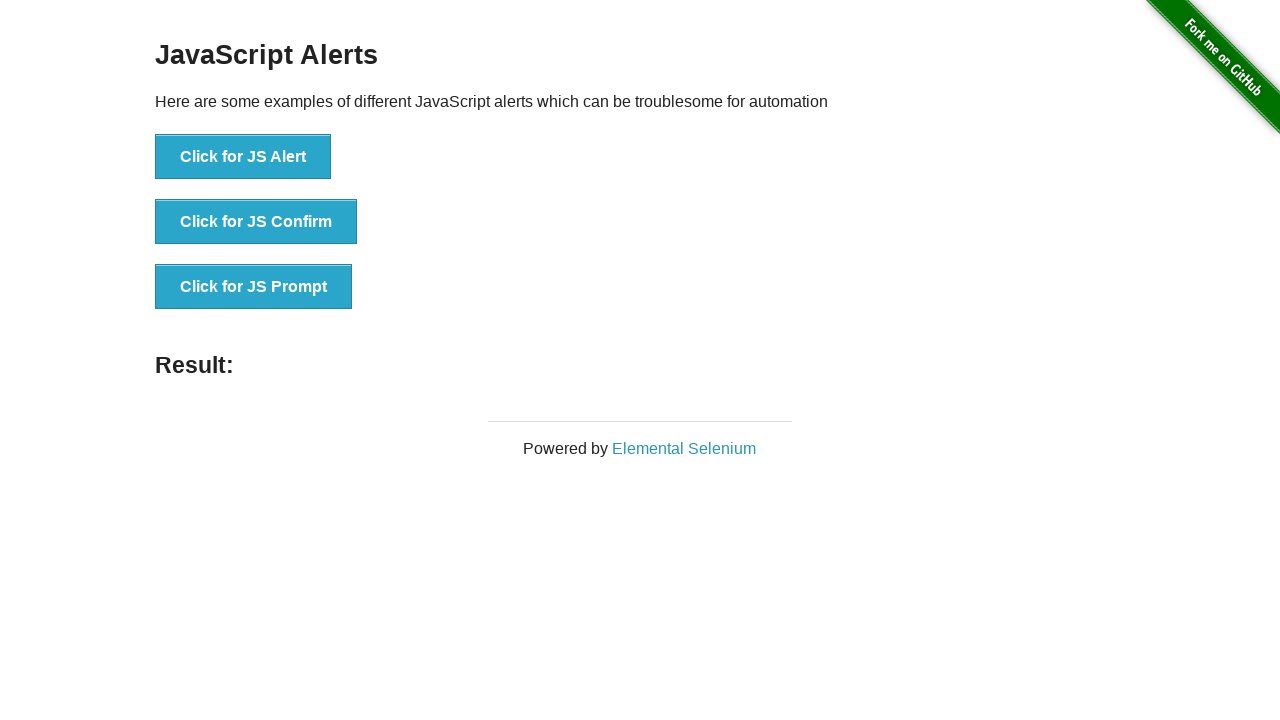

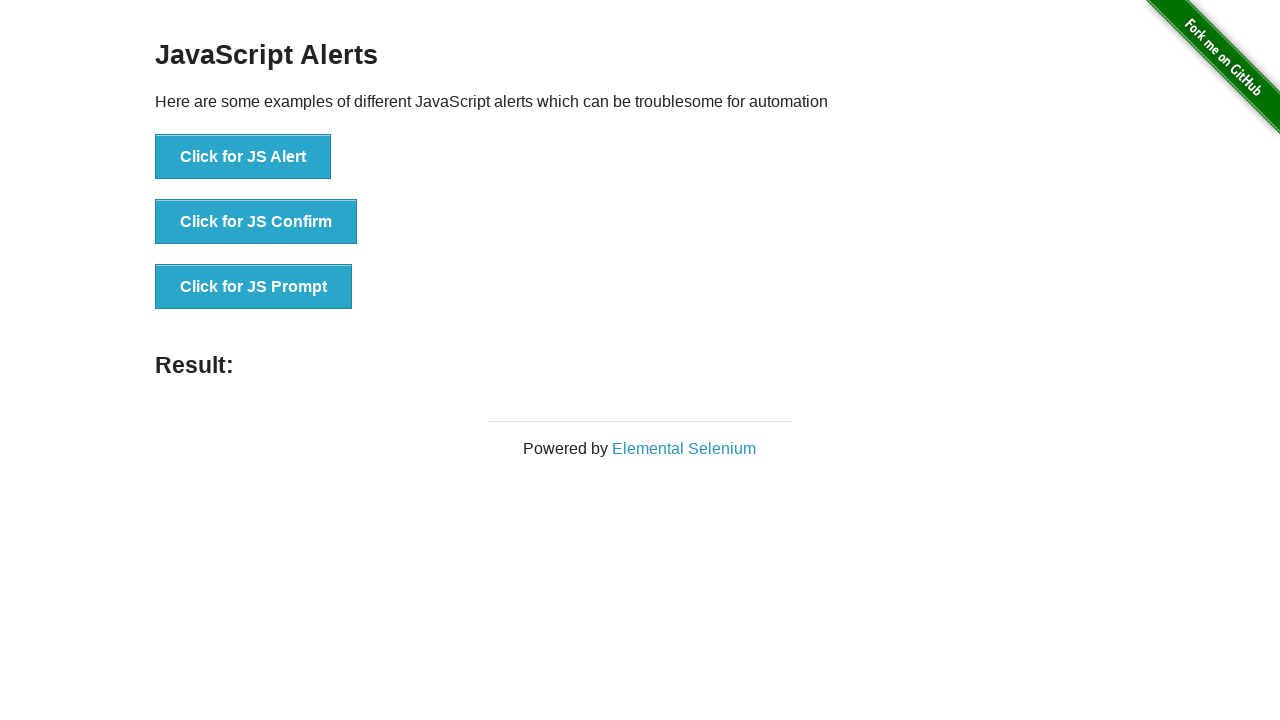